Tests handling a JavaScript alert by clicking a link that triggers an alert, then accepting the alert dialog.

Starting URL: https://www.selenium.dev/documentation/webdriver/browser/alerts/

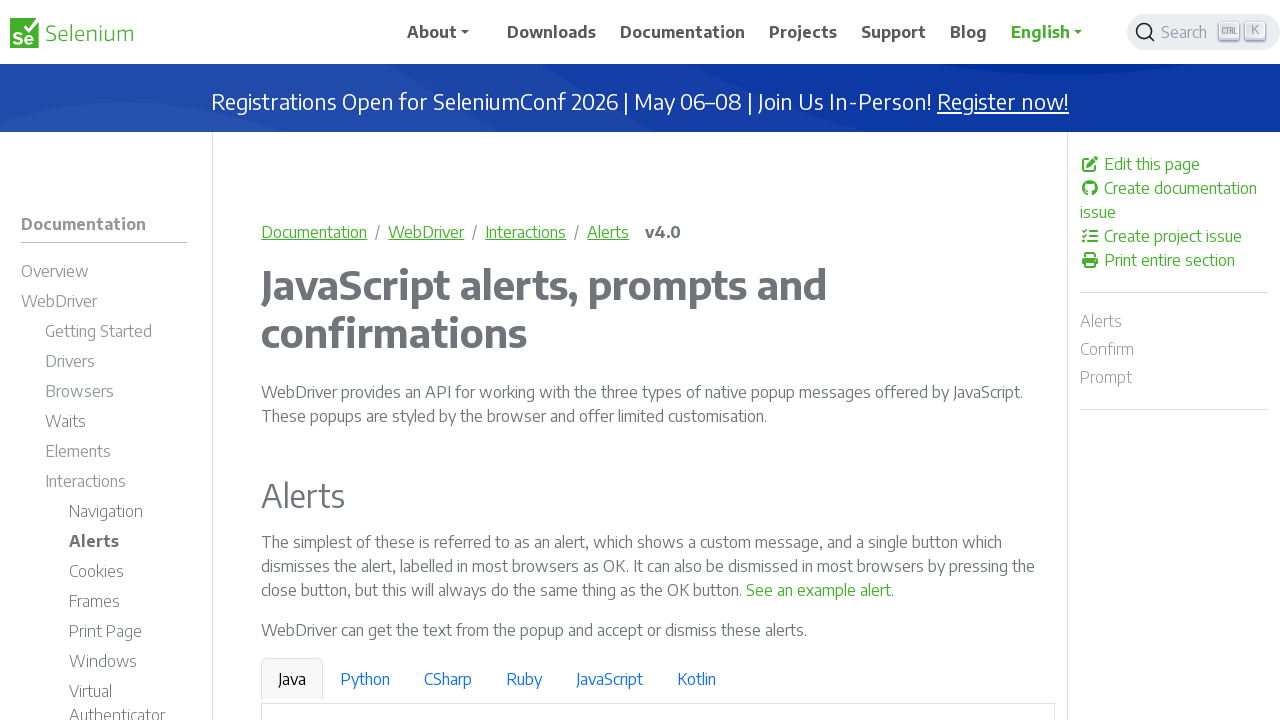

Clicked link to trigger JavaScript alert at (819, 590) on a:has-text('See an example alert')
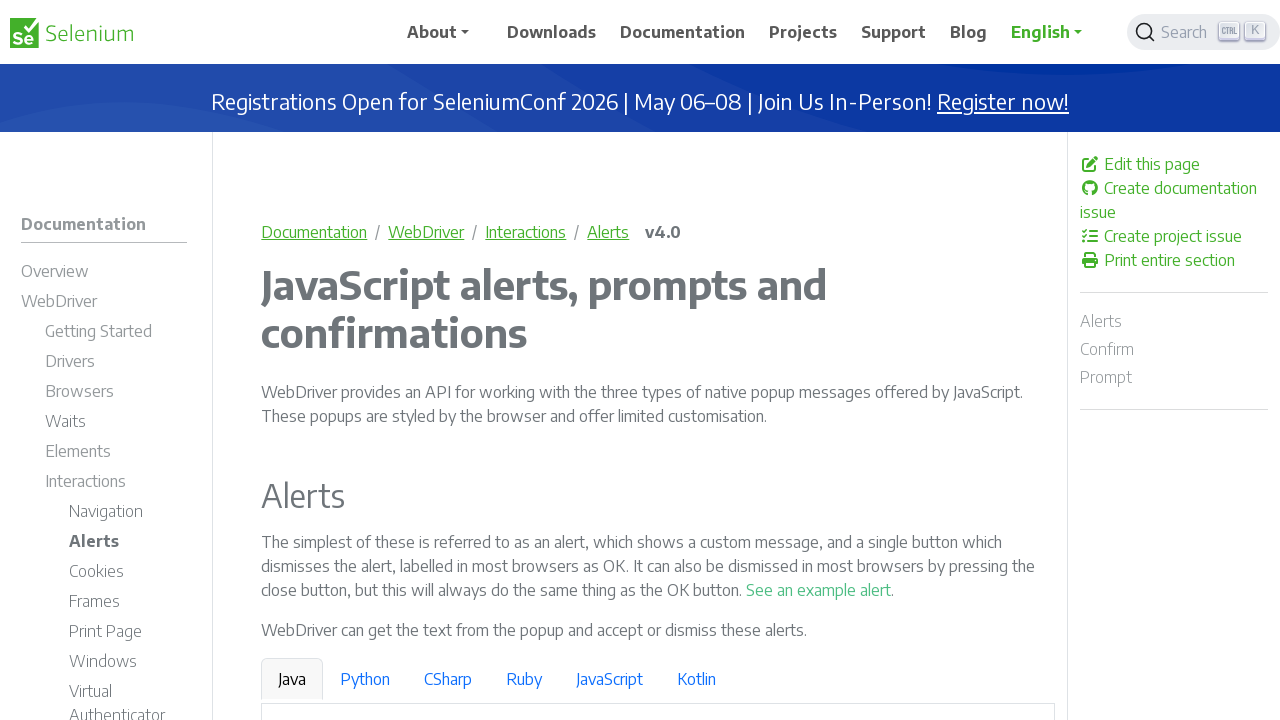

Set up dialog handler to accept alert
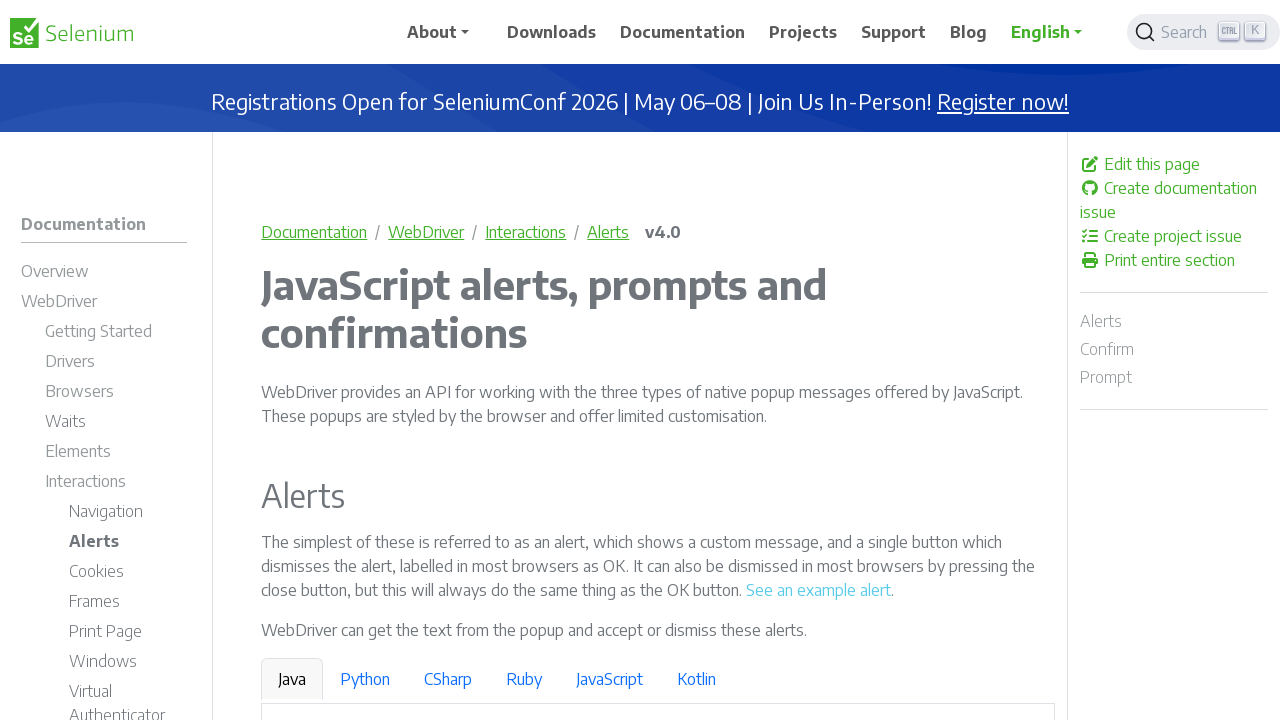

Waited for alert handling to complete
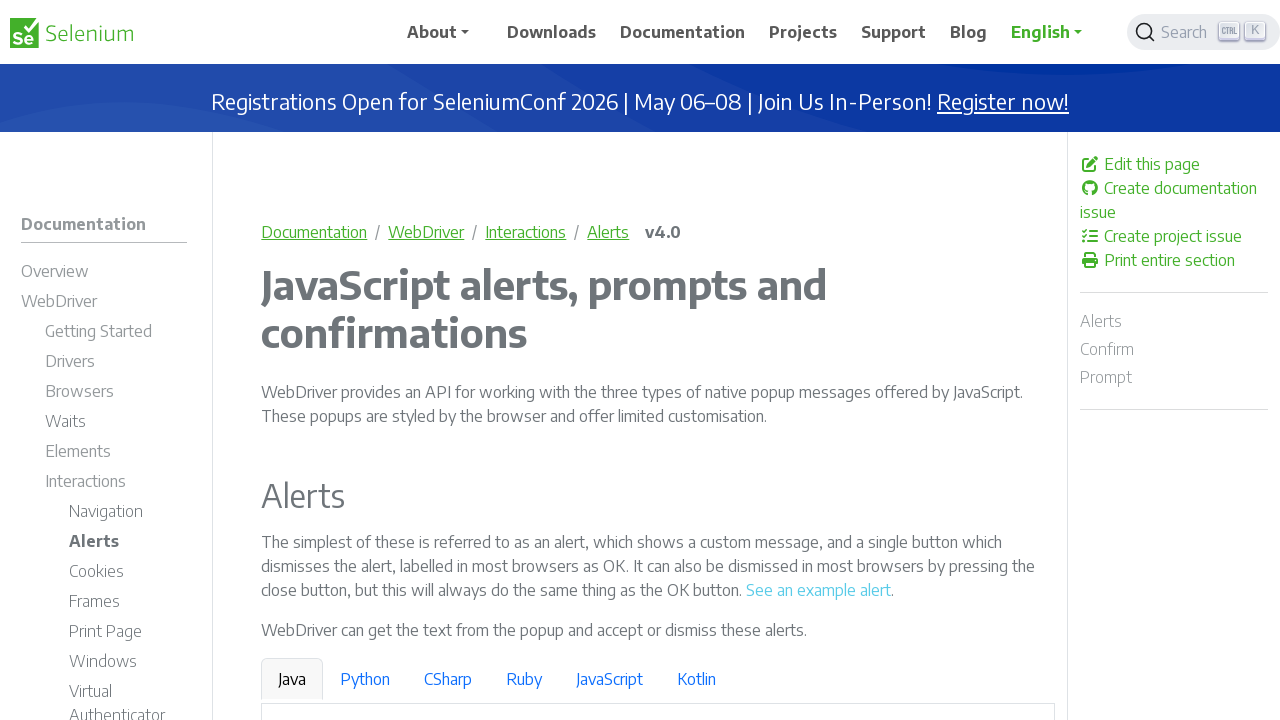

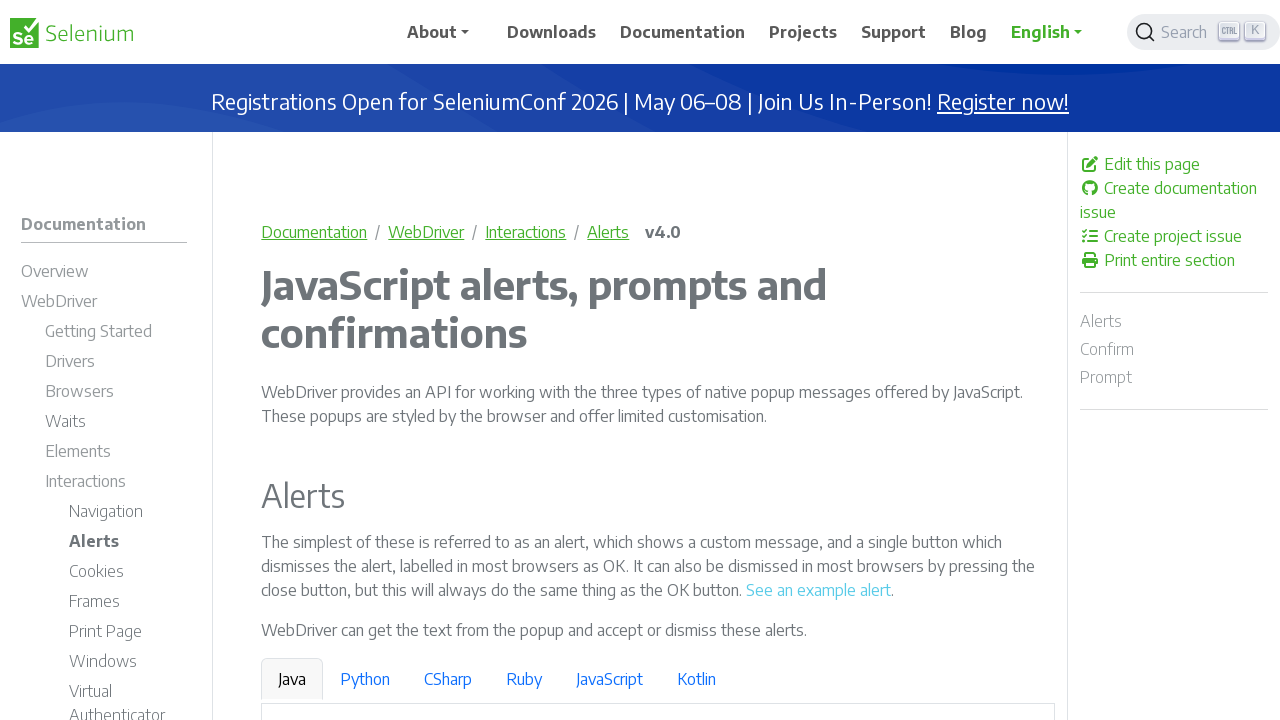